Tests logout flow by adding a product to cart and verifying cart display.

Starting URL: https://www.bstackdemo.com

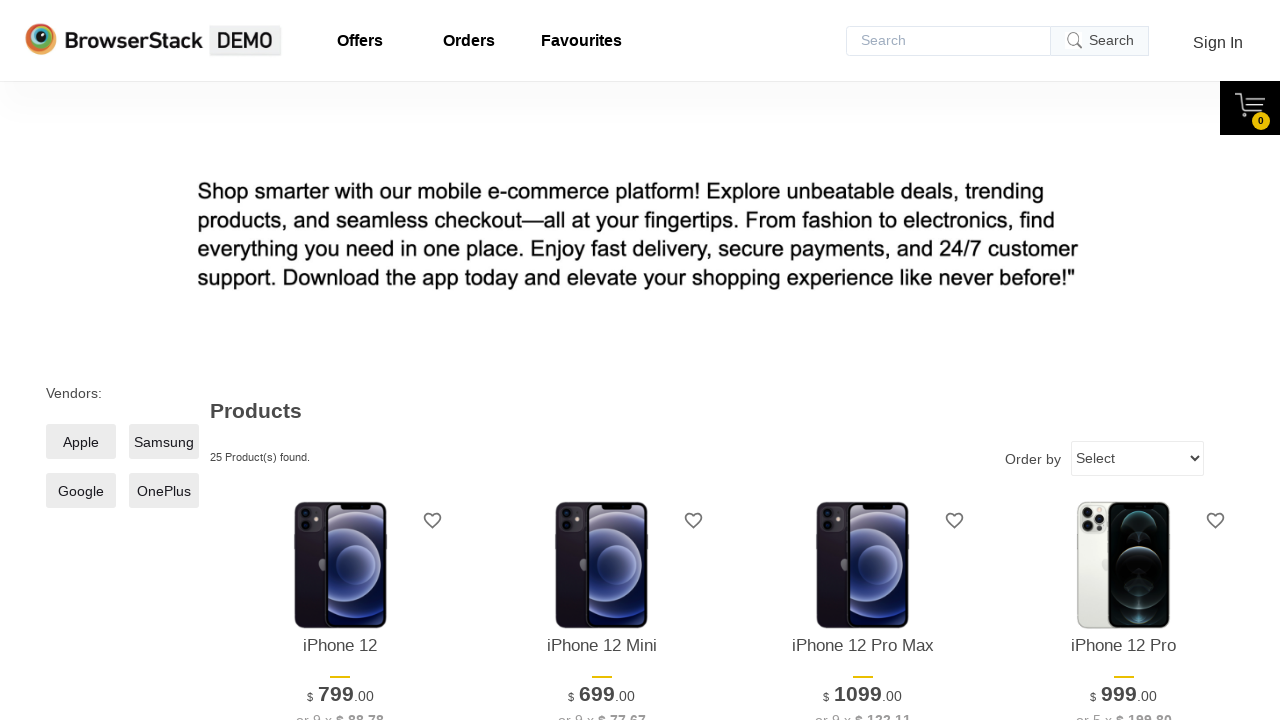

Waited for first product to be visible
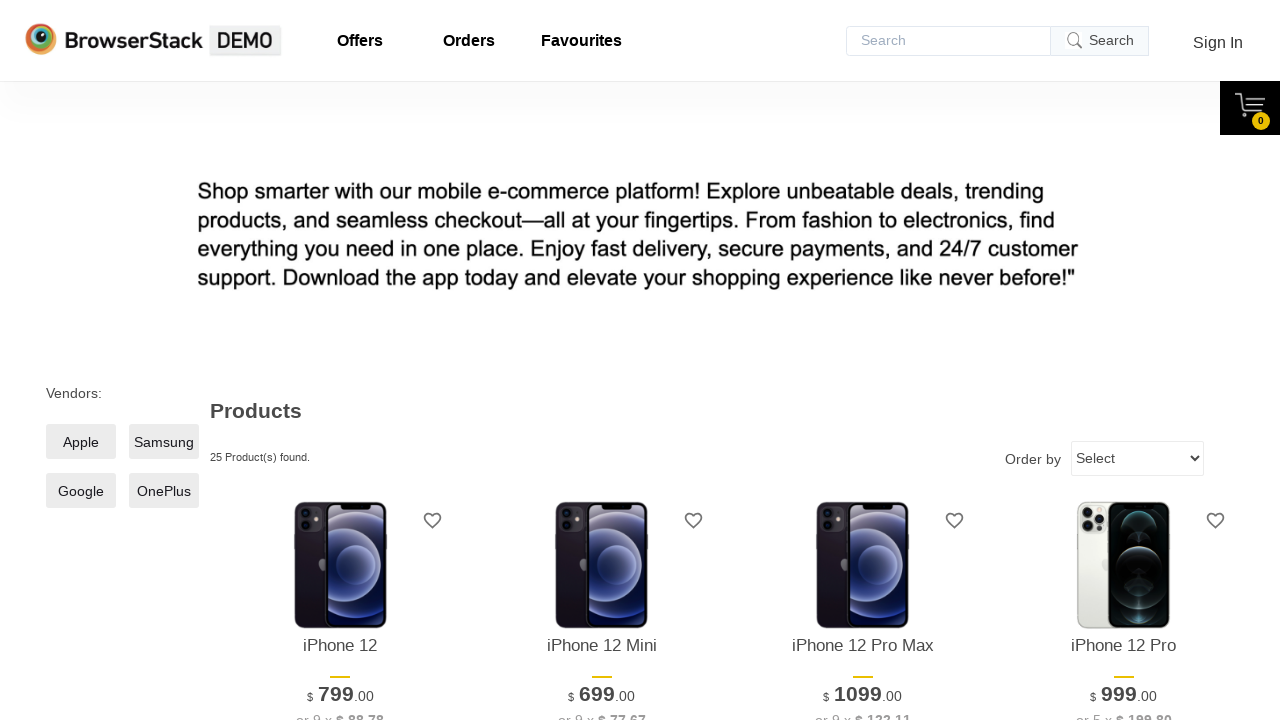

Clicked add to cart button for first product at (340, 361) on xpath=//*[@id='1']/div[4]
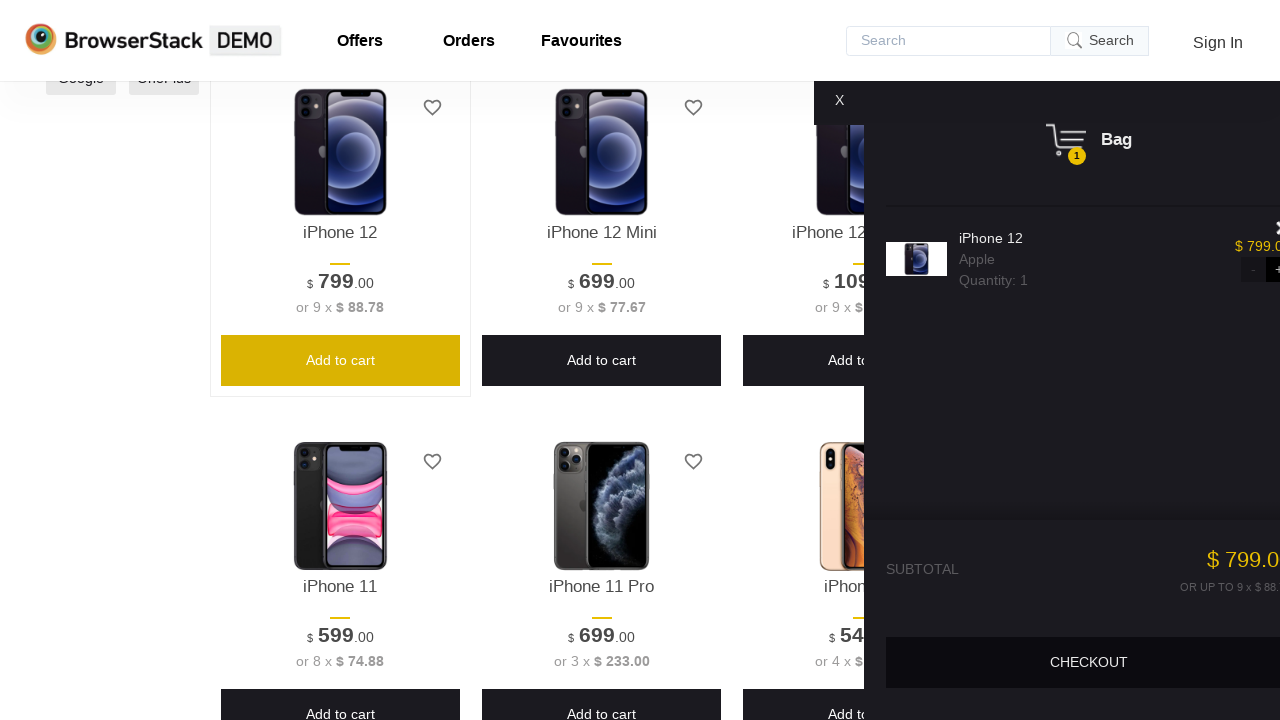

Waited for cart content to be displayed
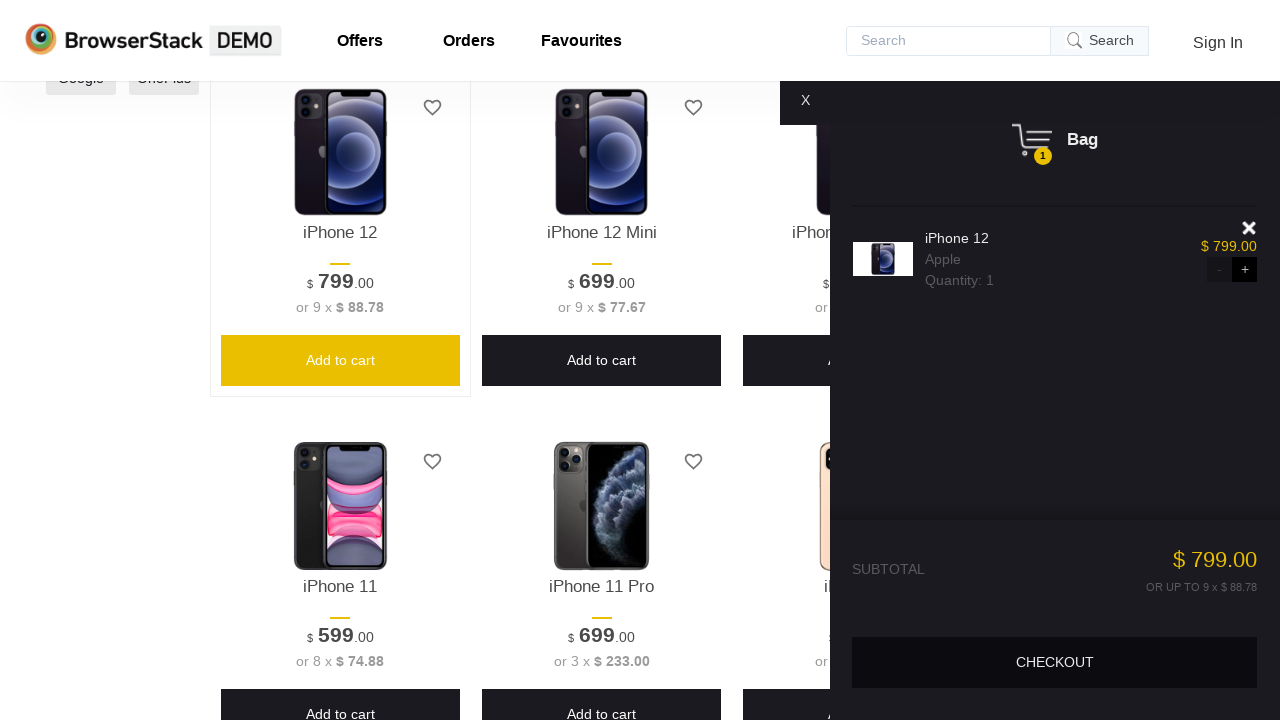

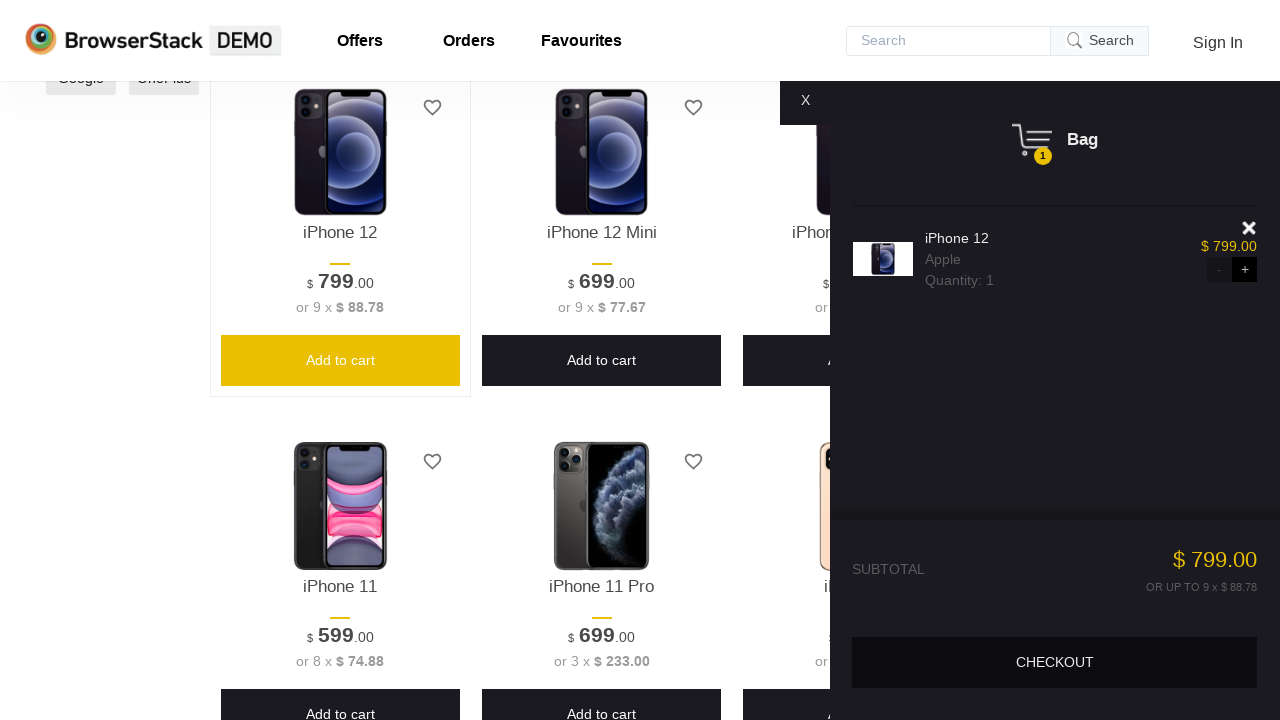